Tests jQuery UI selectable functionality by clicking and holding to select multiple items from a list using keyboard modifiers

Starting URL: https://jqueryui.com/selectable/

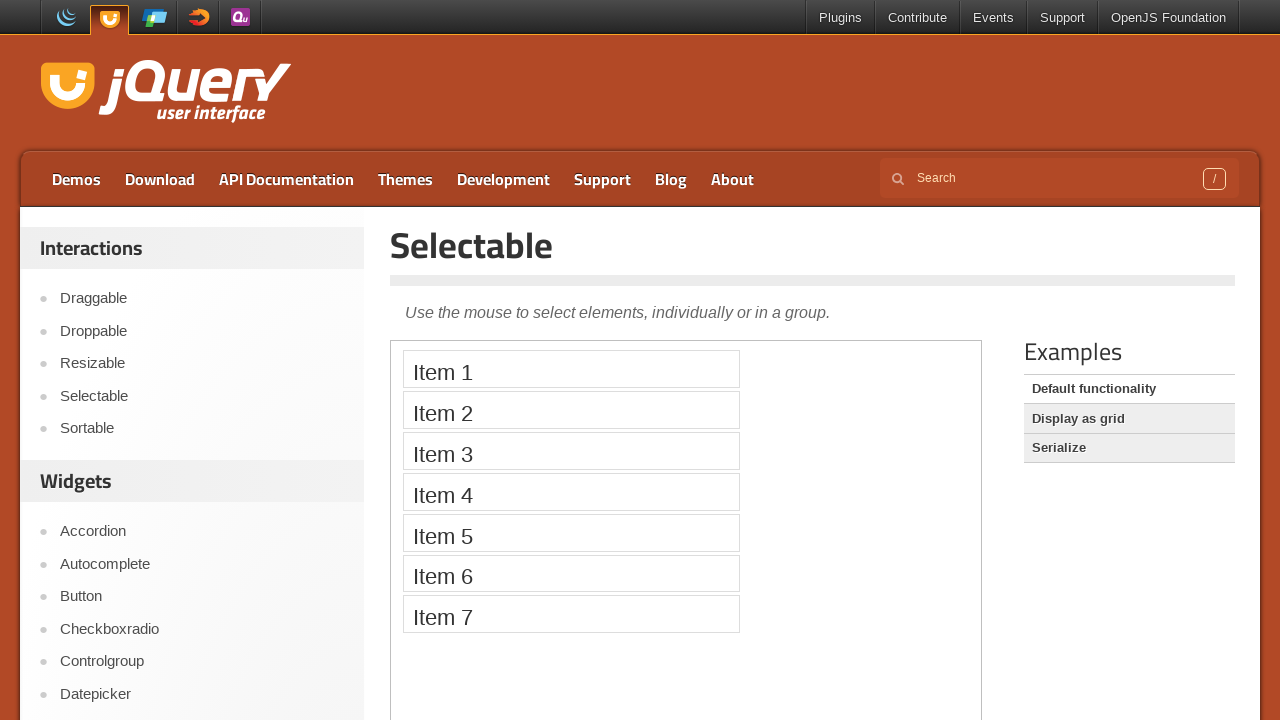

Located the iframe containing the selectable list
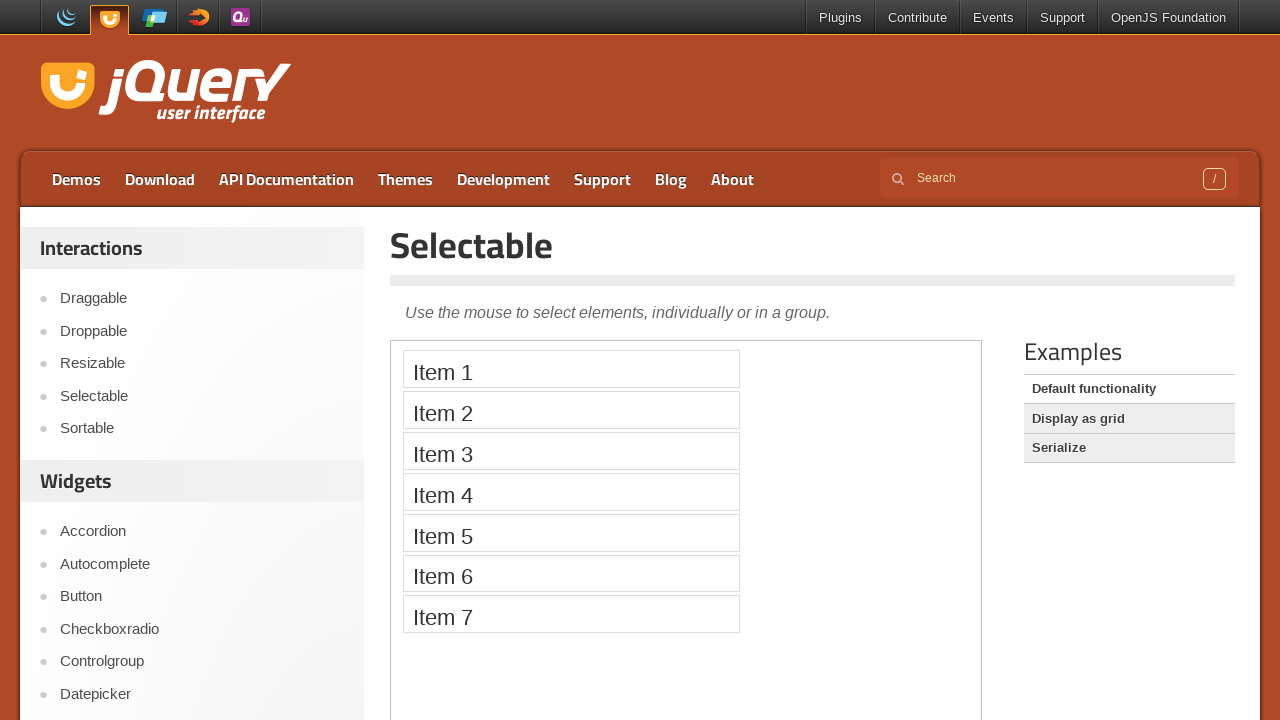

Located all selectable list items
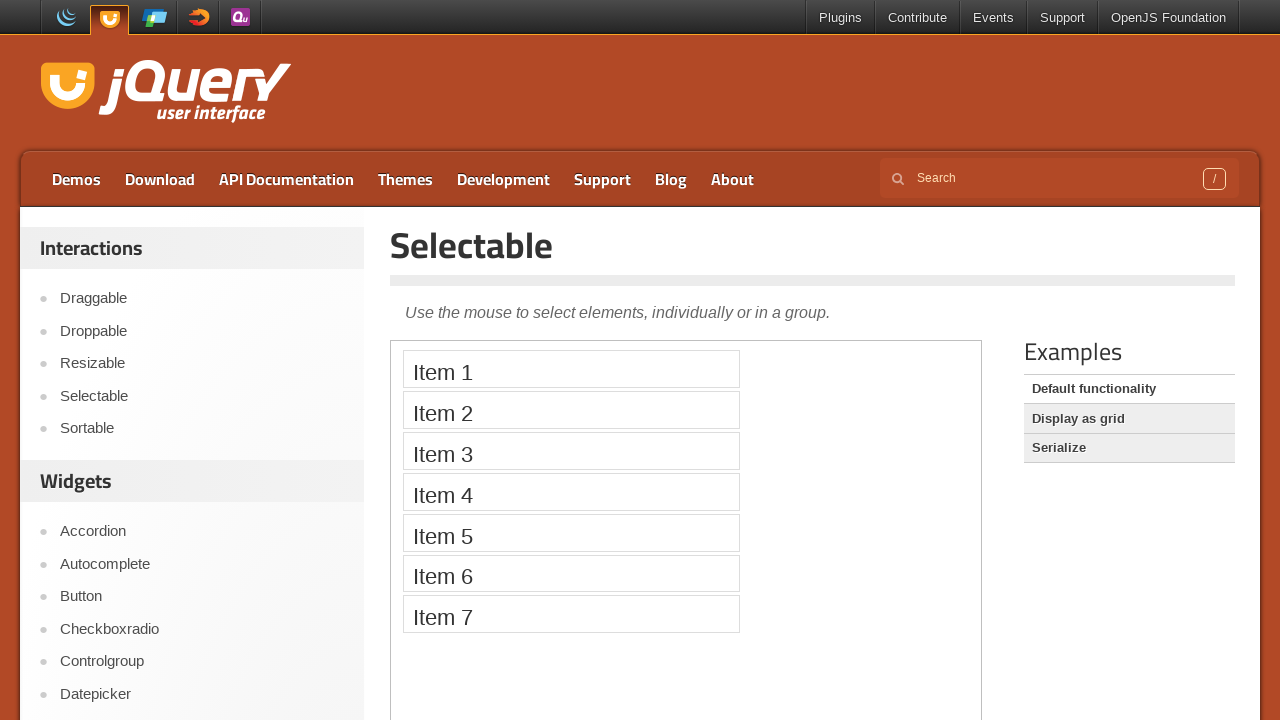

Scrolled first item into view
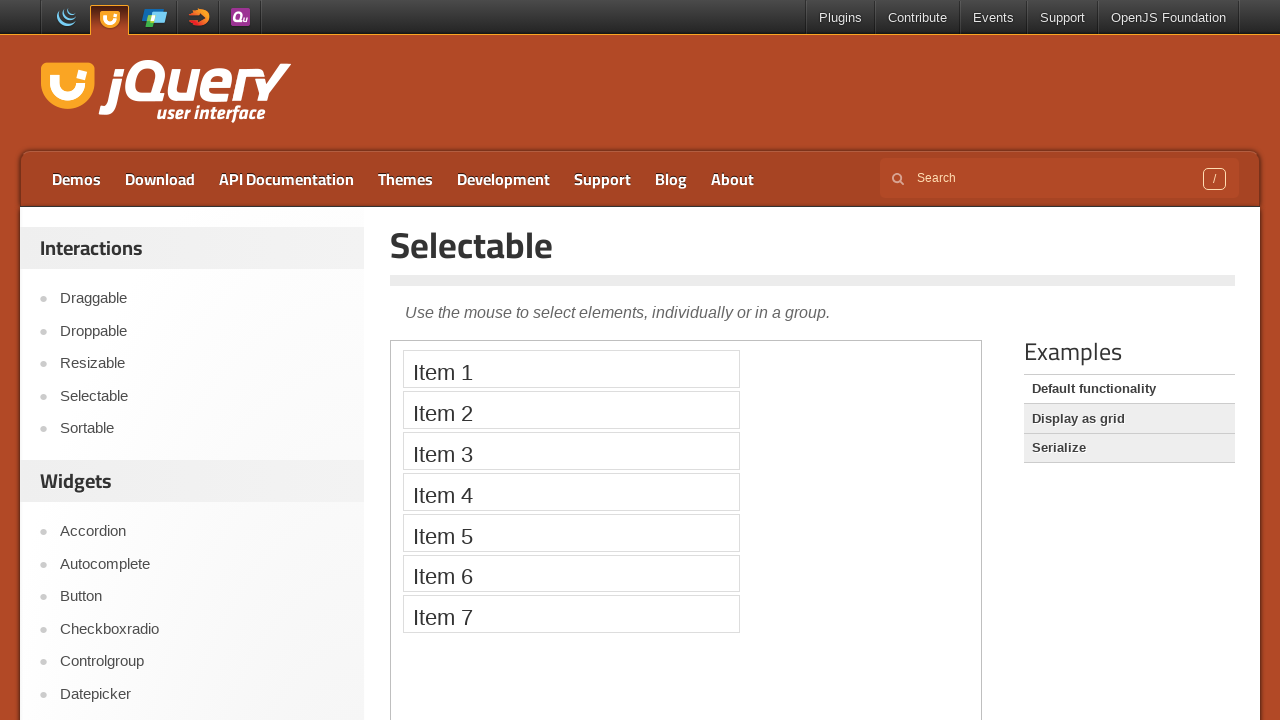

Pressed Control key down to enable multi-select mode
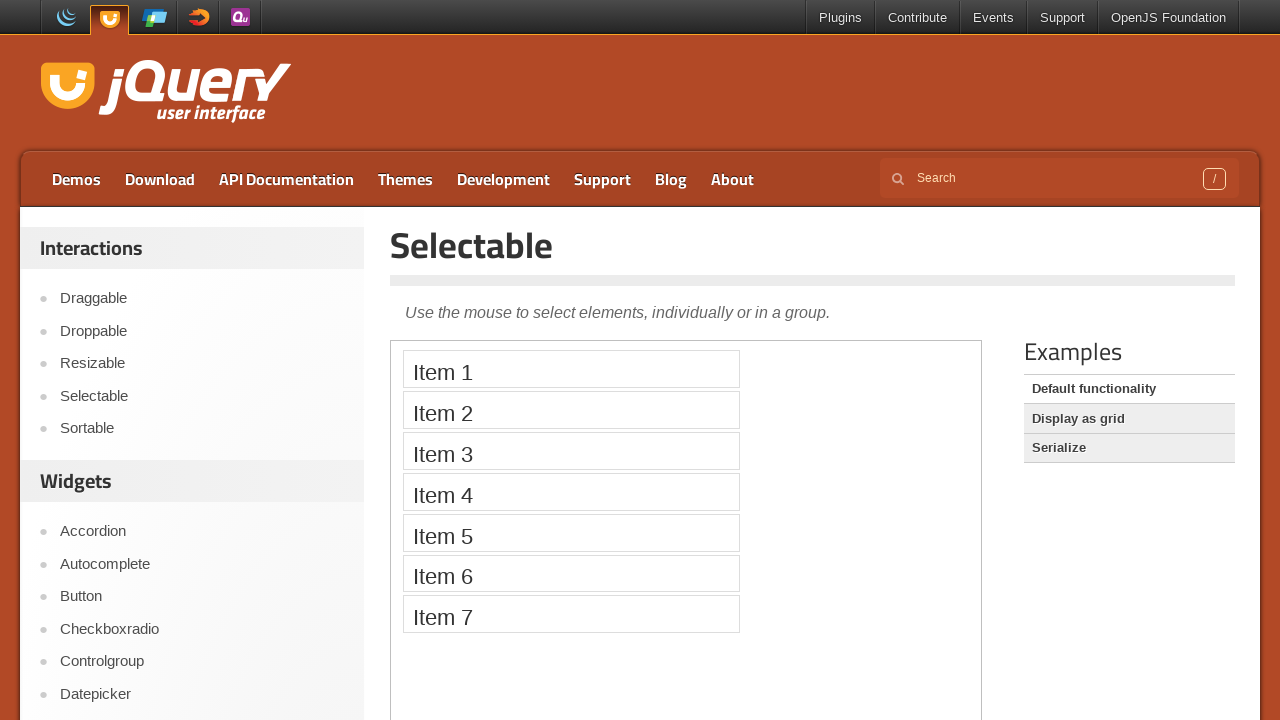

Clicked first item while holding Control at (571, 369) on iframe >> nth=0 >> internal:control=enter-frame >> li.ui-widget-content.ui-selec
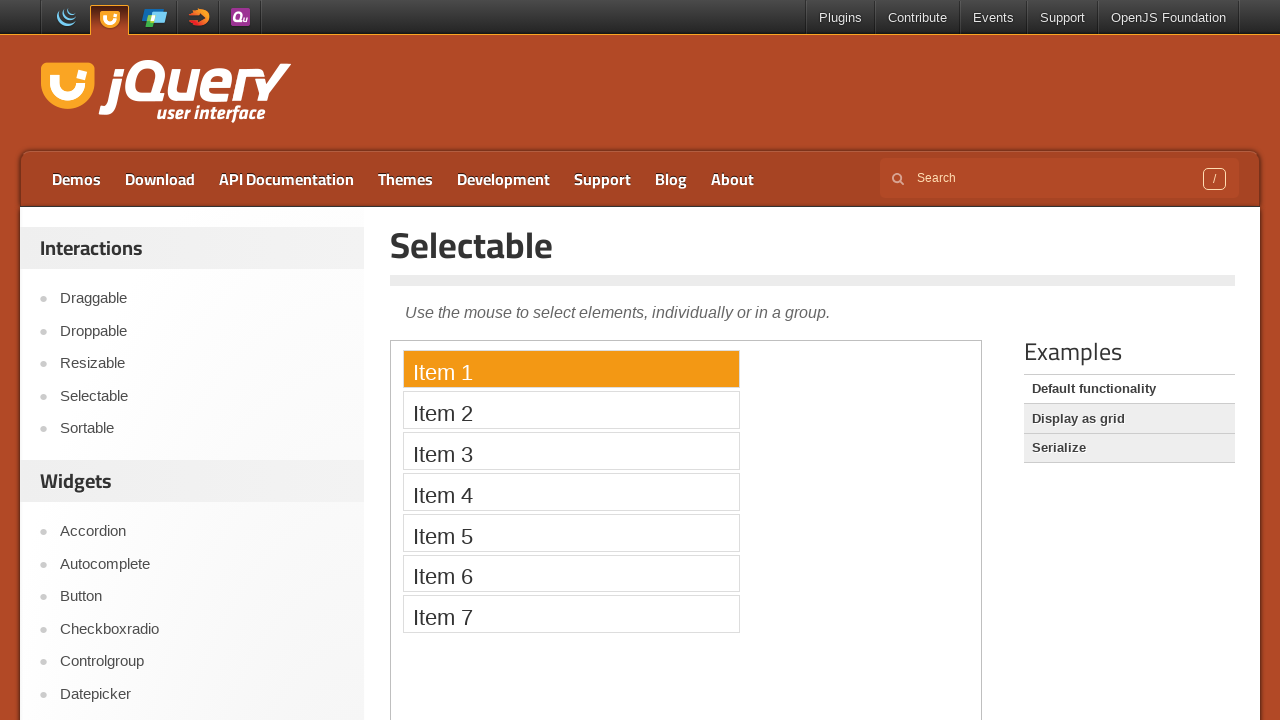

Clicked second item while holding Control at (571, 410) on iframe >> nth=0 >> internal:control=enter-frame >> li.ui-widget-content.ui-selec
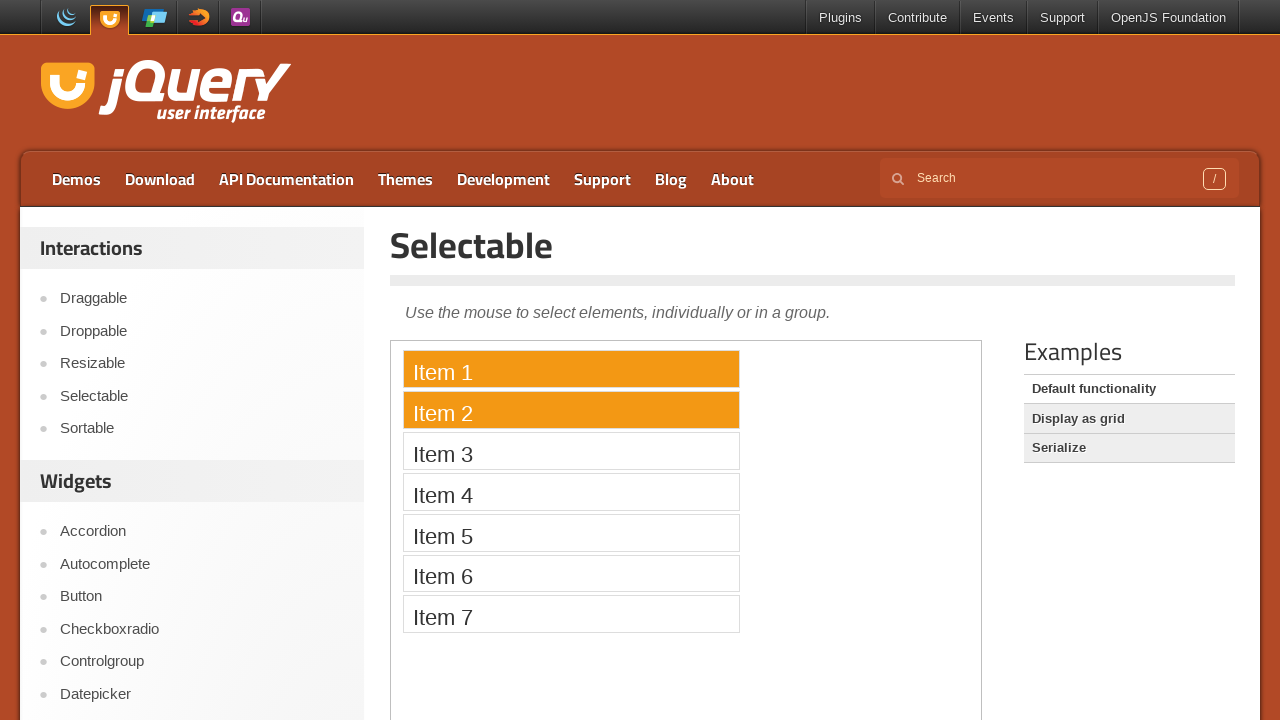

Clicked fifth item while holding Control at (571, 532) on iframe >> nth=0 >> internal:control=enter-frame >> li.ui-widget-content.ui-selec
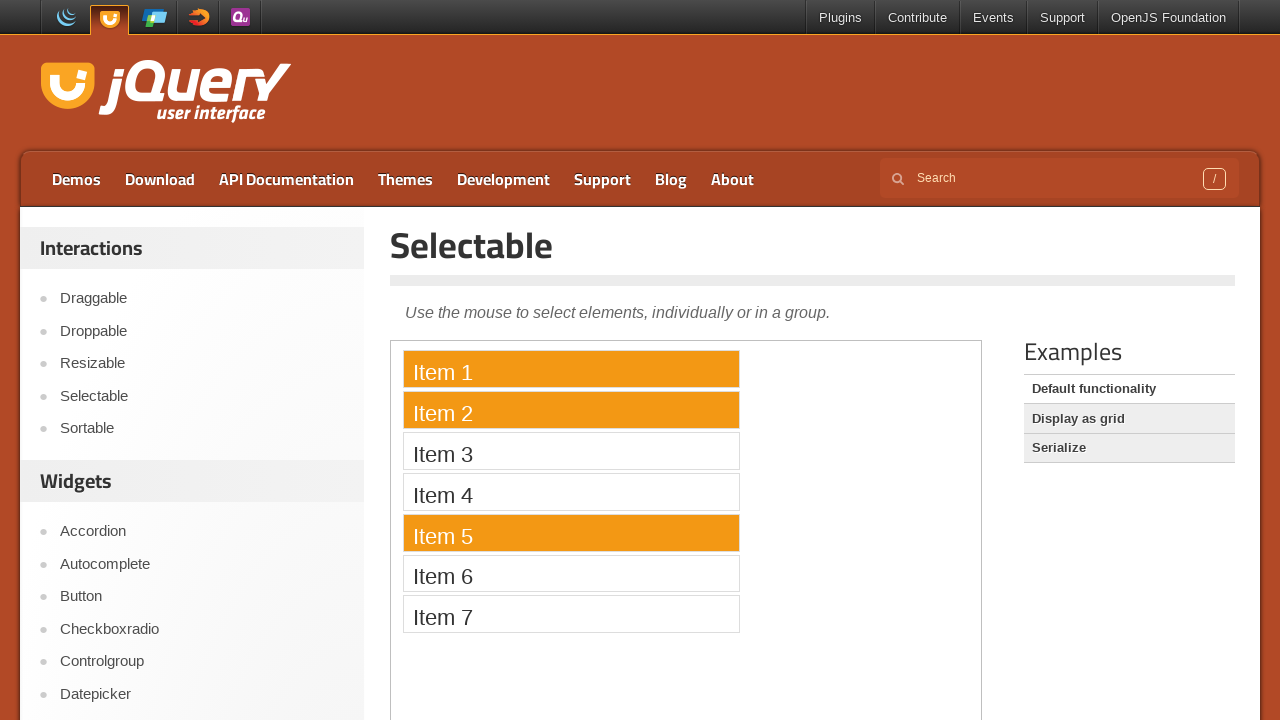

Clicked sixth item while holding Control at (571, 573) on iframe >> nth=0 >> internal:control=enter-frame >> li.ui-widget-content.ui-selec
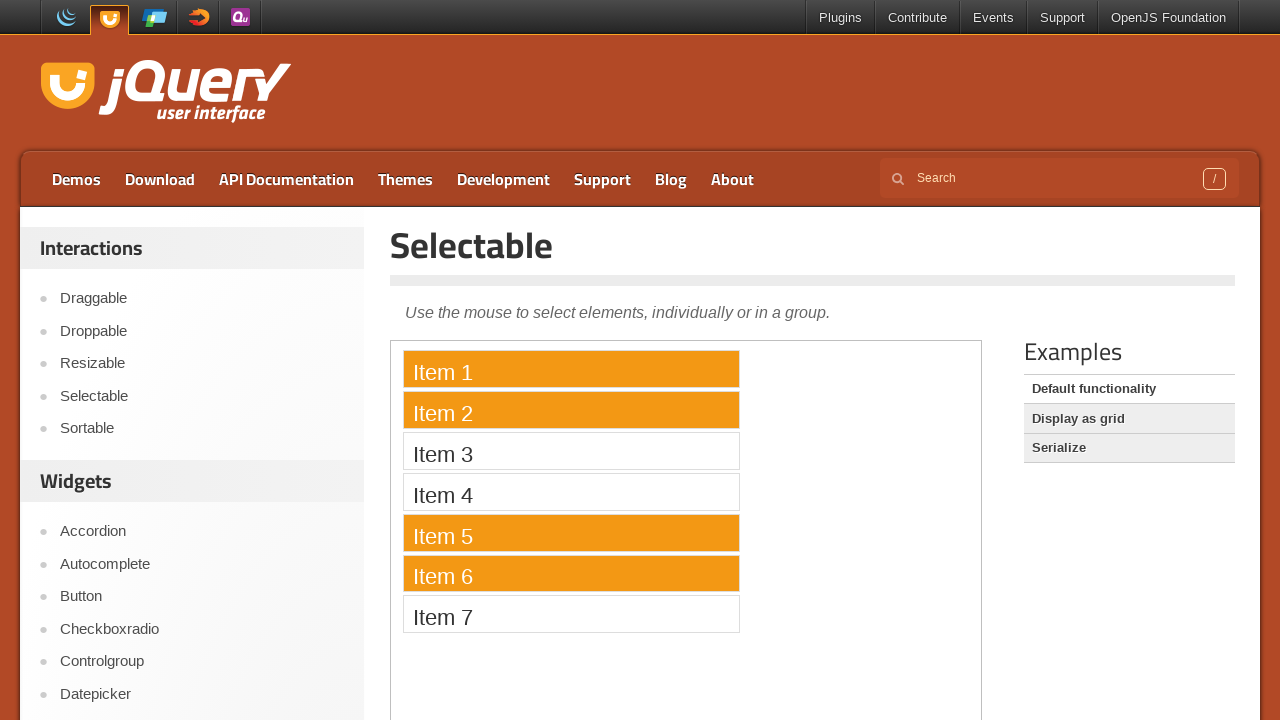

Released Control key to exit multi-select mode
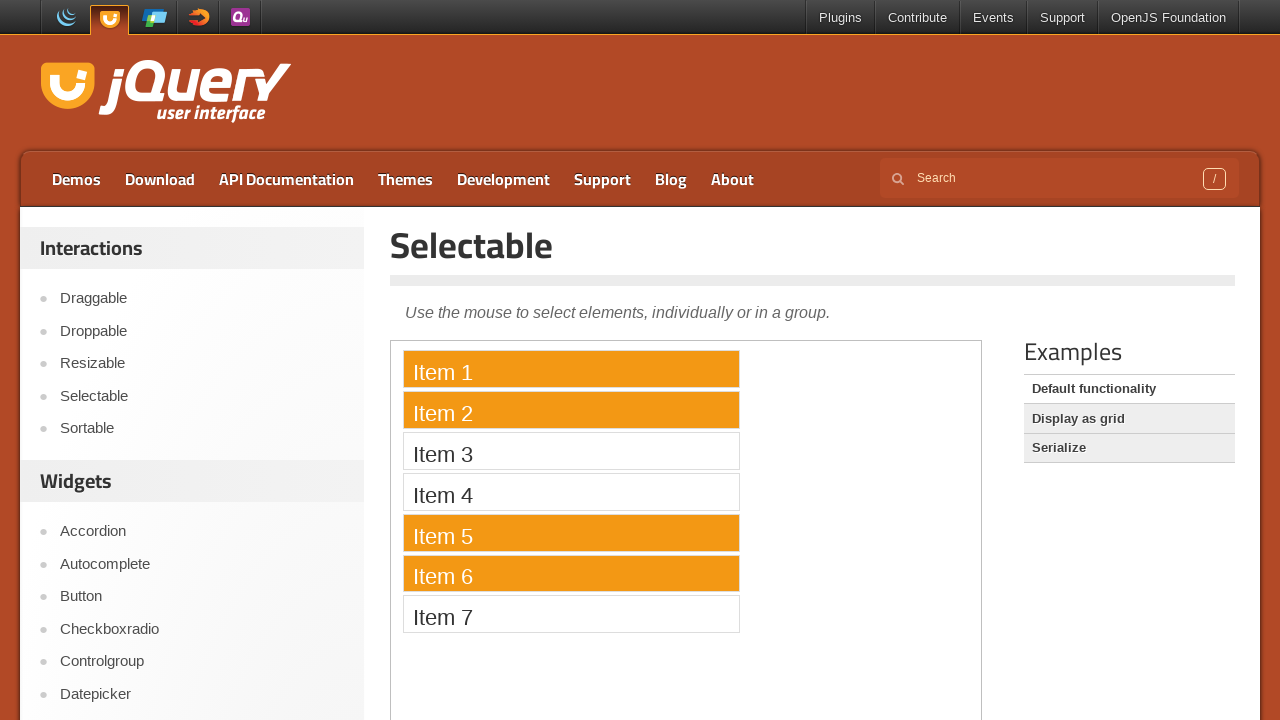

Scrolled main page to coordinates (836, 1809)
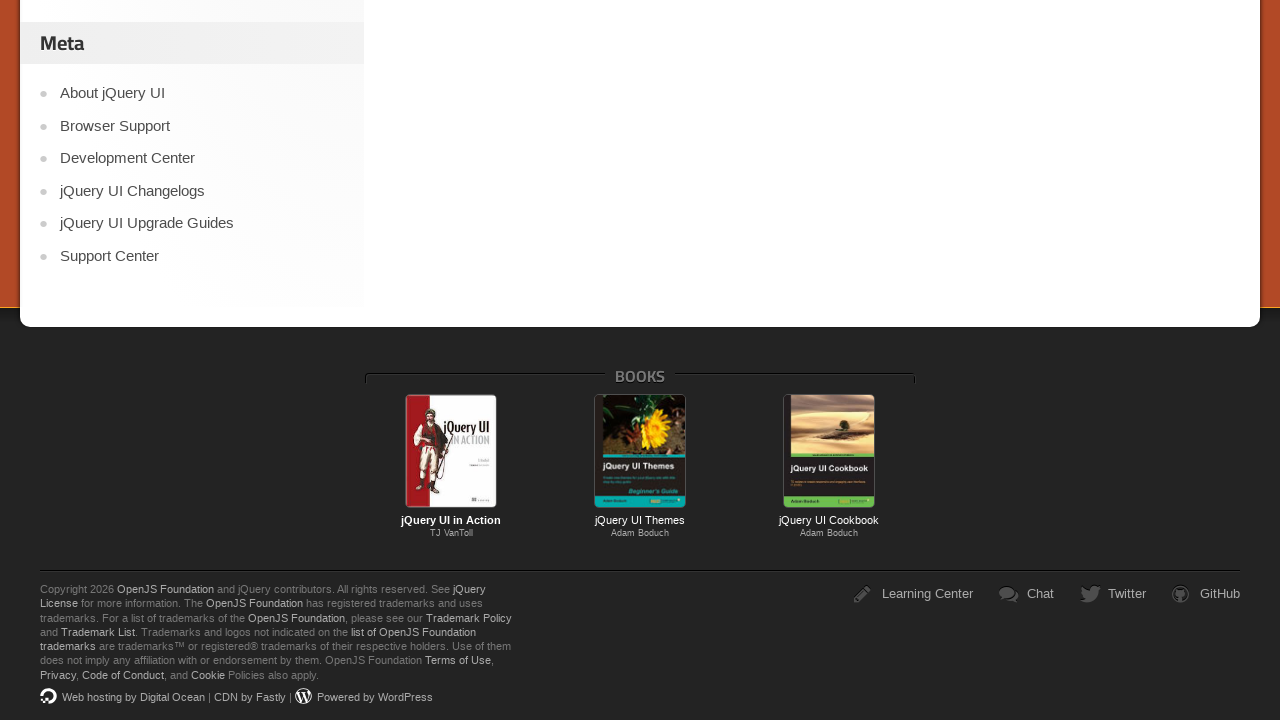

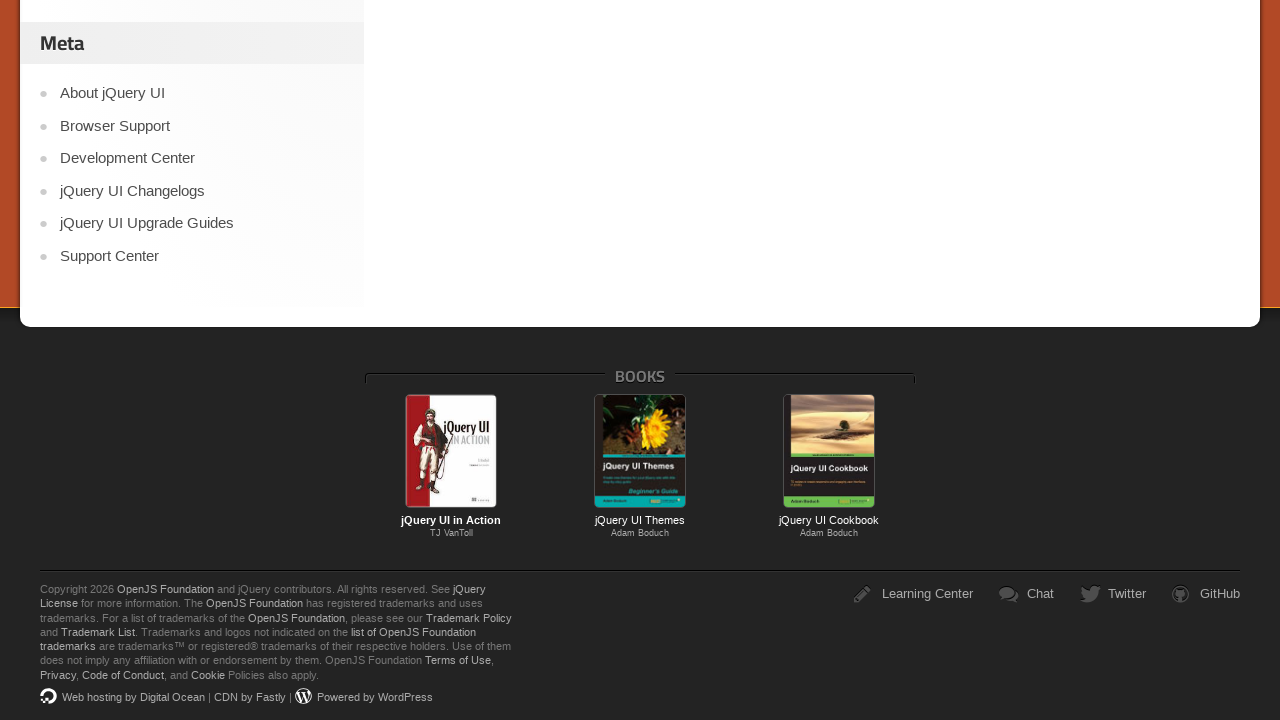